Tests form submission by removing disabled attribute from input field within iframe, filling form fields, and submitting

Starting URL: https://www.w3schools.com/tags/tryit.asp?filename=tryhtml_input_disabled

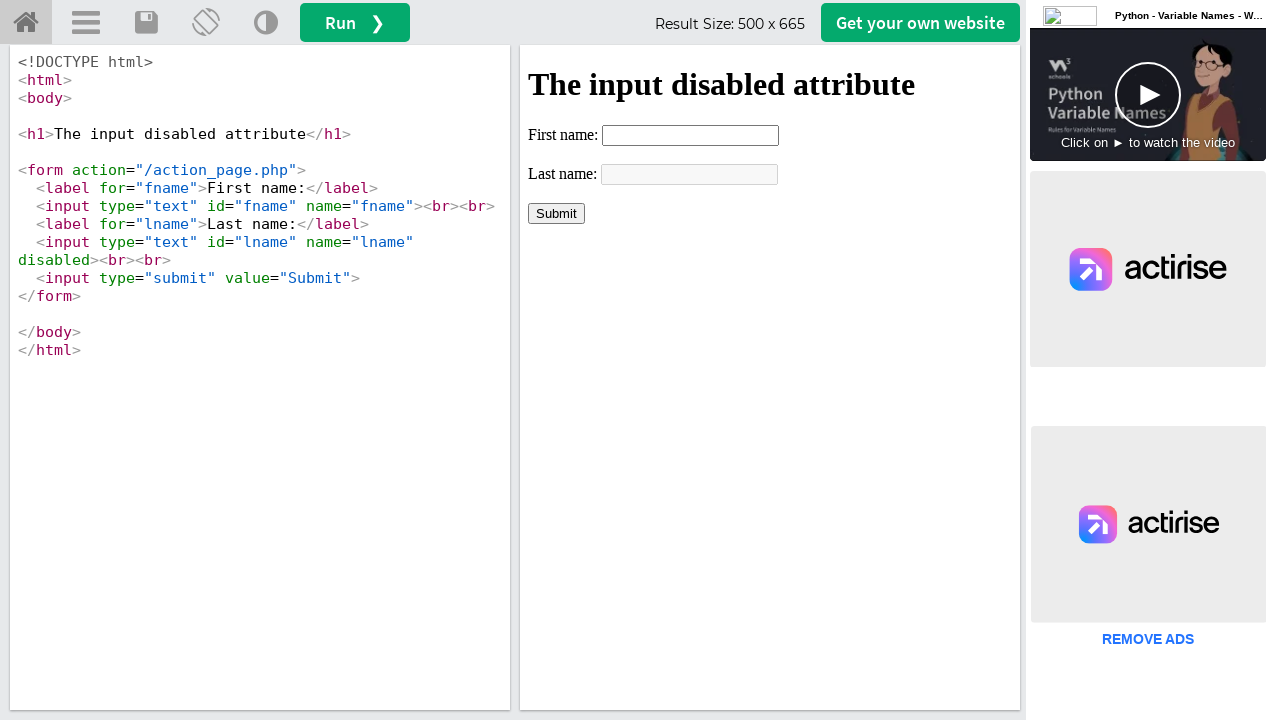

Located iframe with ID 'iframeResult'
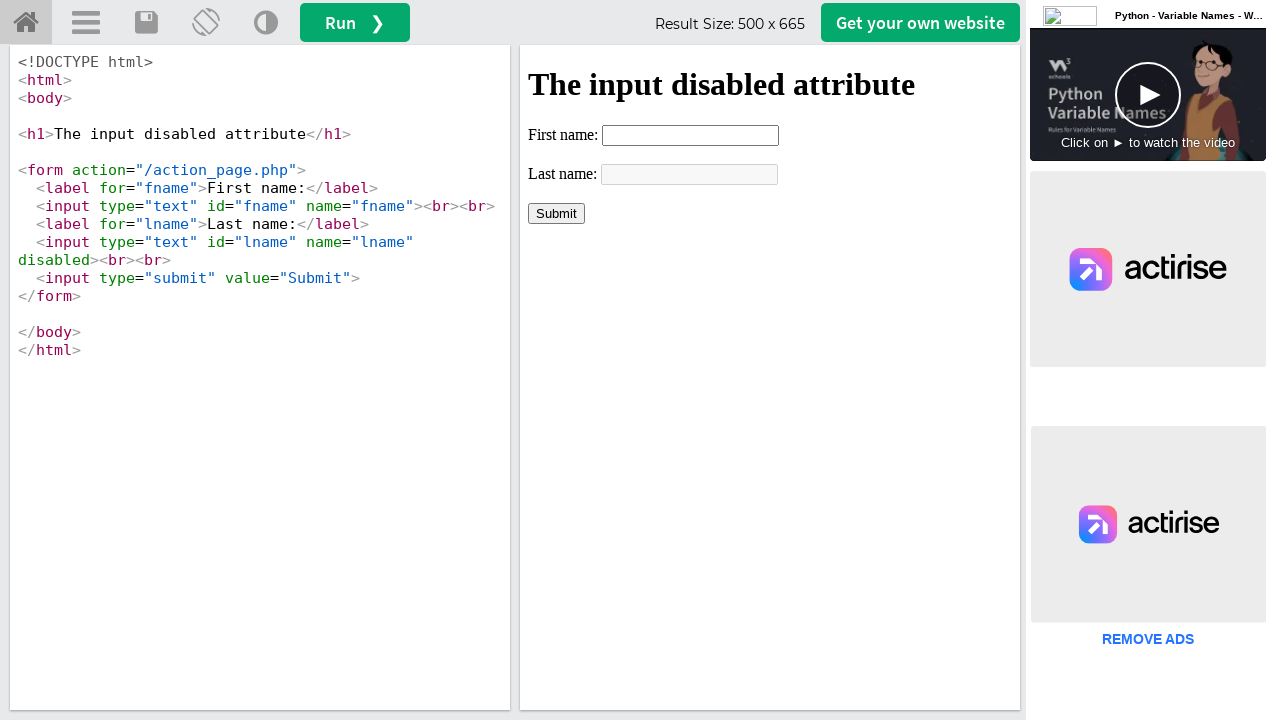

Removed disabled attribute from last name input field
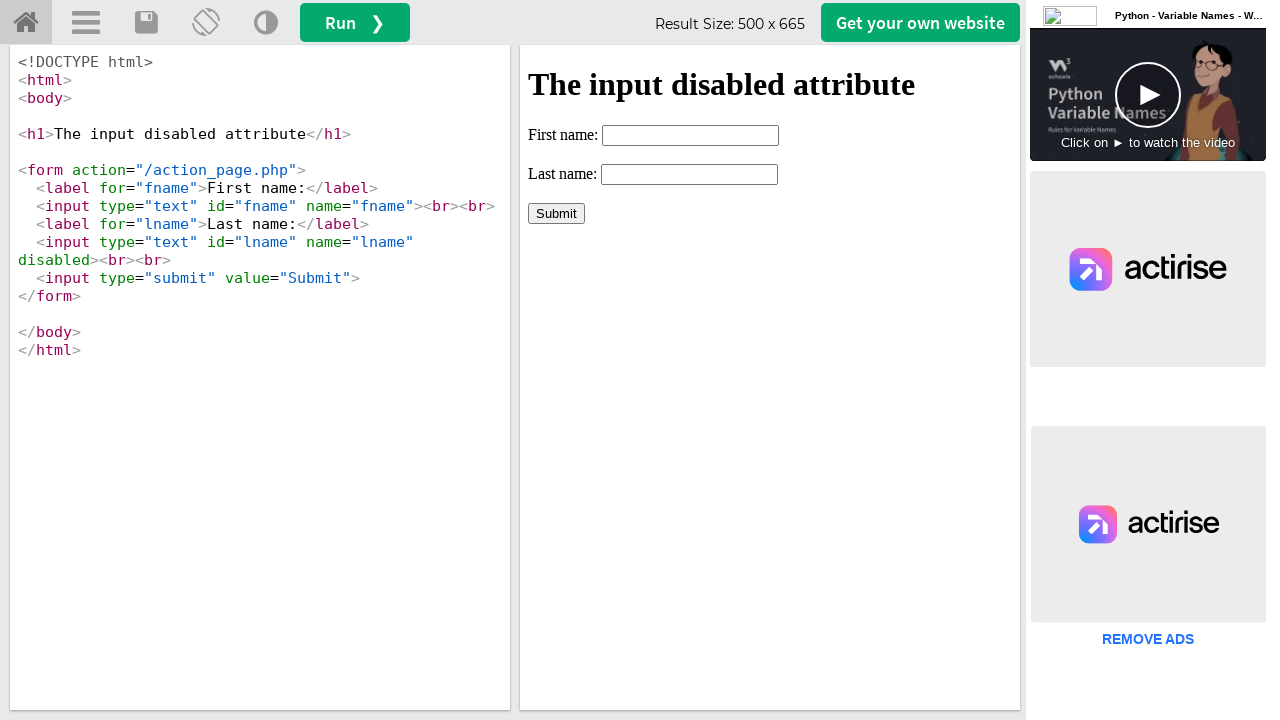

Filled first name field with 'Automation' on iframe#iframeResult >> internal:control=enter-frame >> input[name='fname']
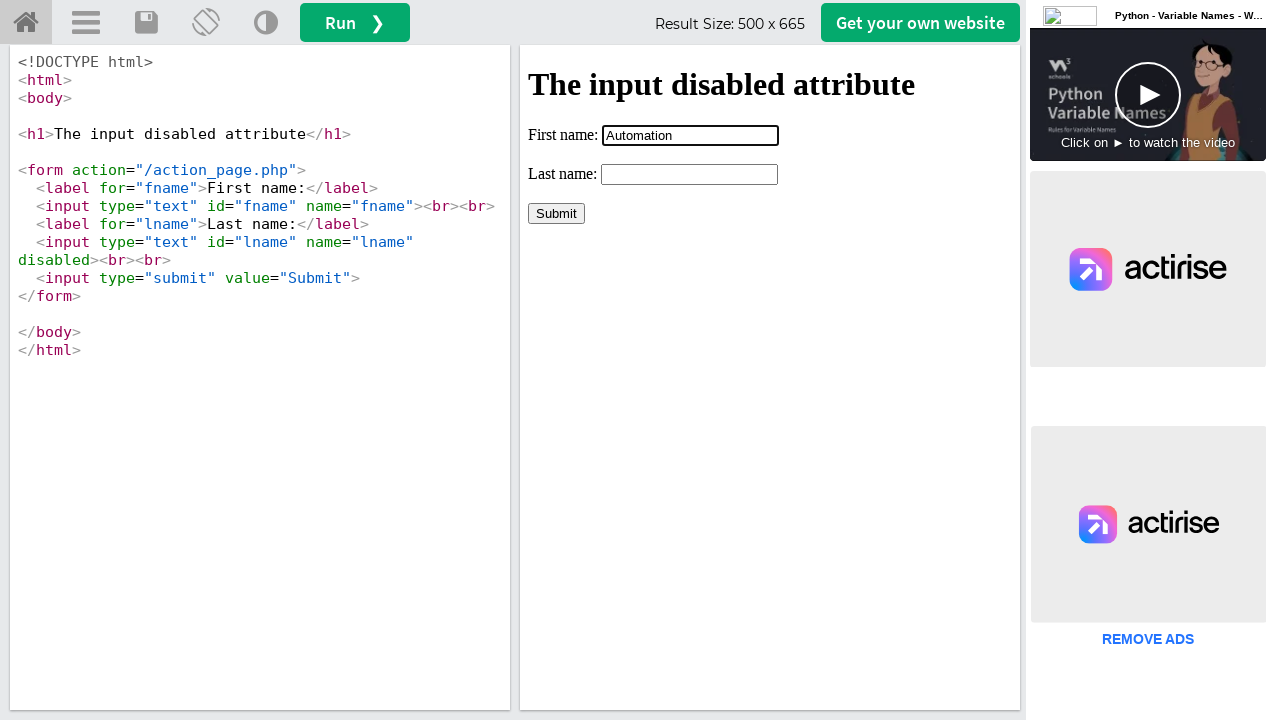

Filled last name field with 'Testing' on iframe#iframeResult >> internal:control=enter-frame >> input[name='lname']
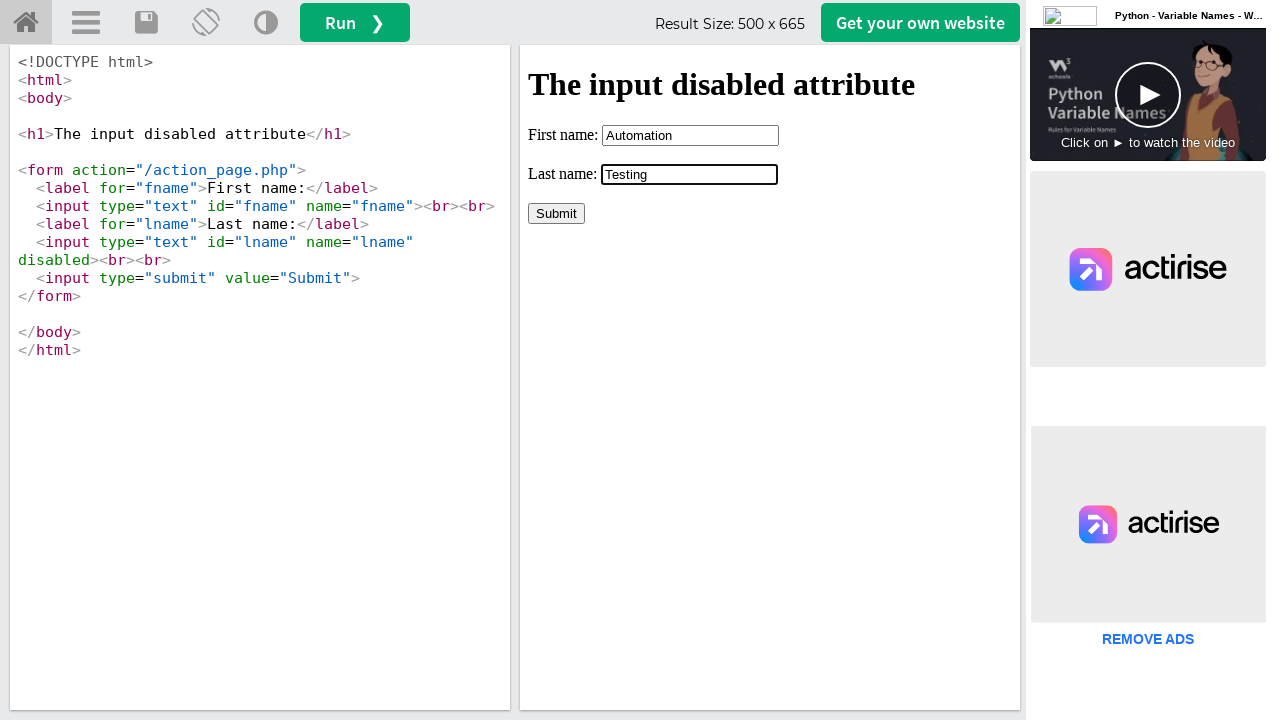

Clicked Submit button to submit the form at (556, 213) on iframe#iframeResult >> internal:control=enter-frame >> input[value='Submit']
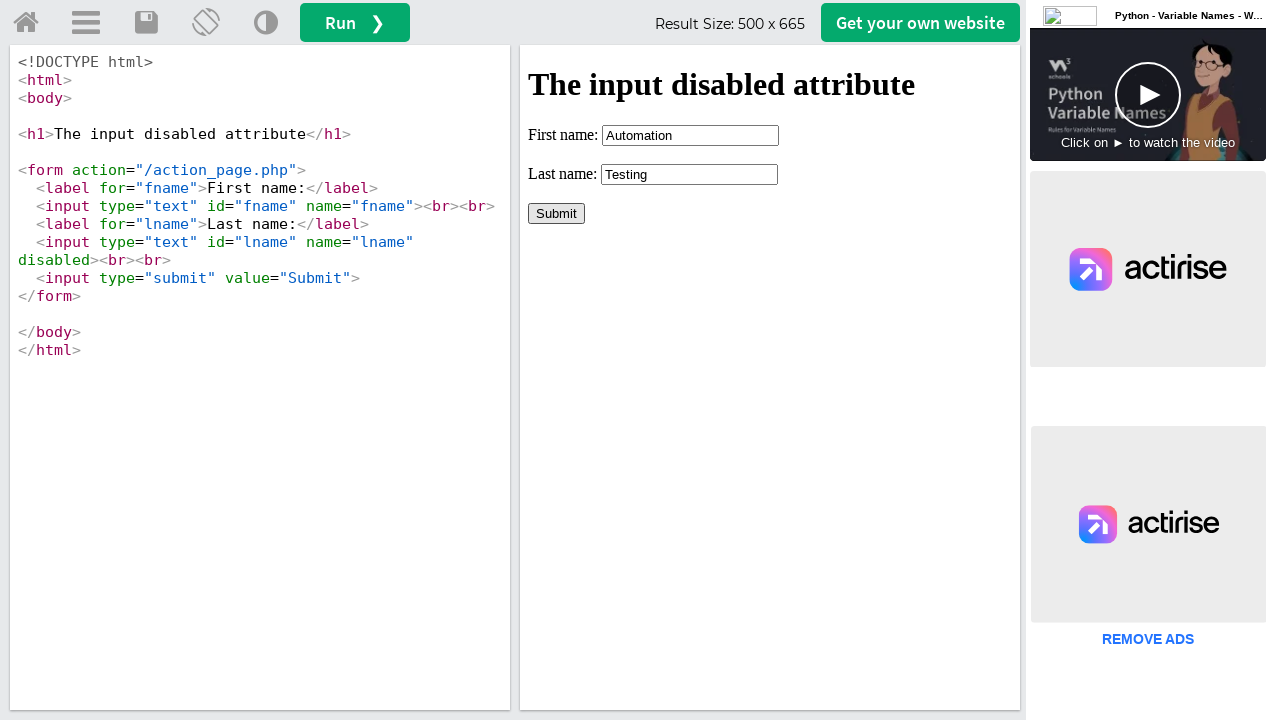

Form submission completed and page reached networkidle state
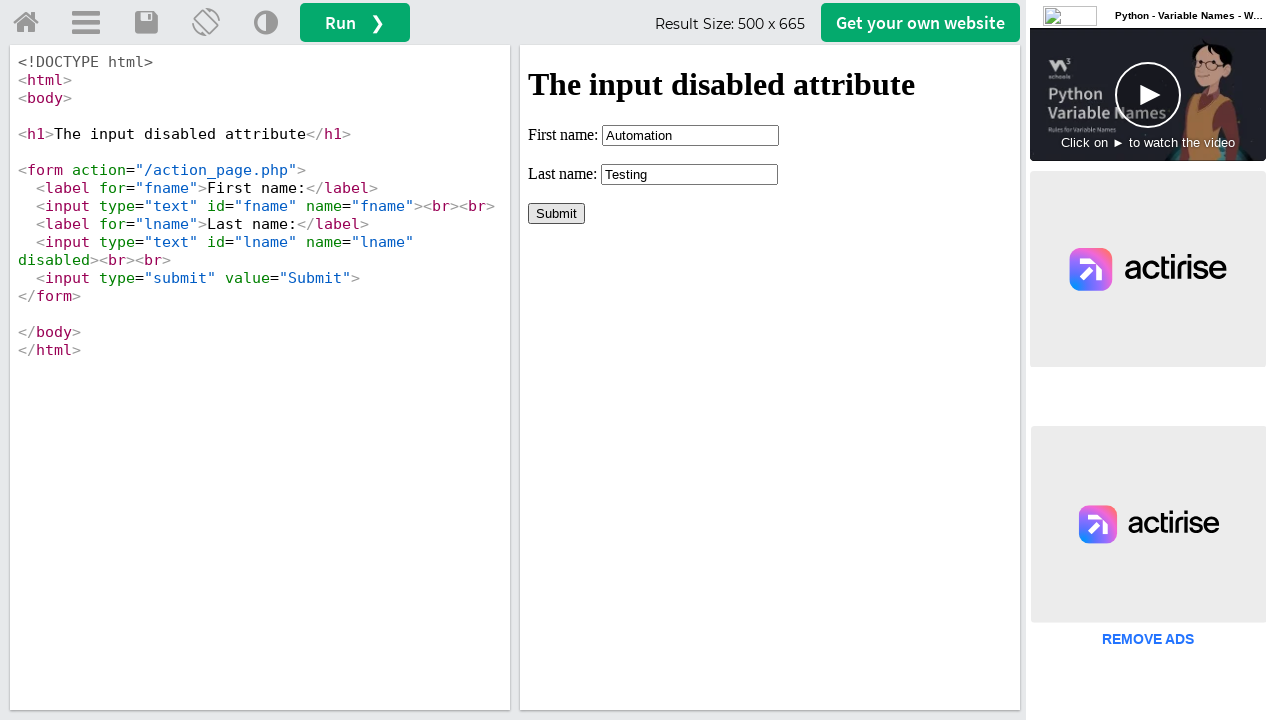

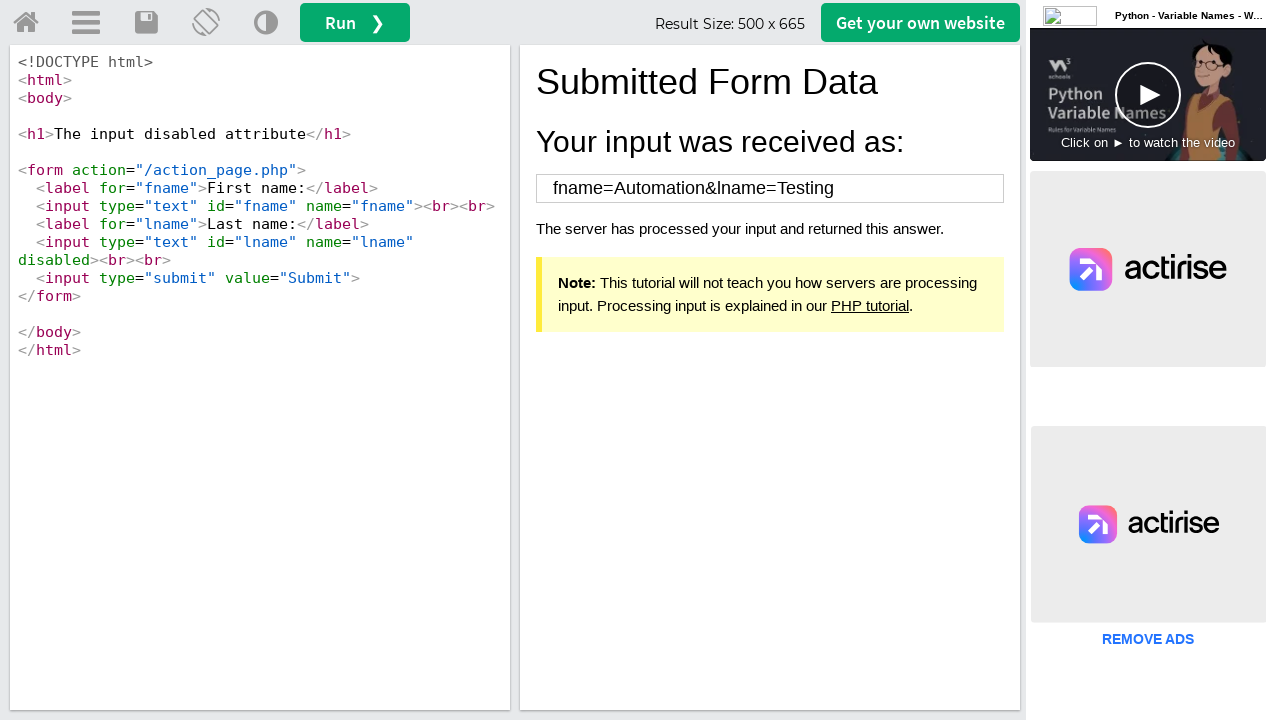